Tests auto-suggestive dropdown functionality by typing a partial search term and selecting a matching option from the suggestions

Starting URL: https://rahulshettyacademy.com/dropdownsPractise/

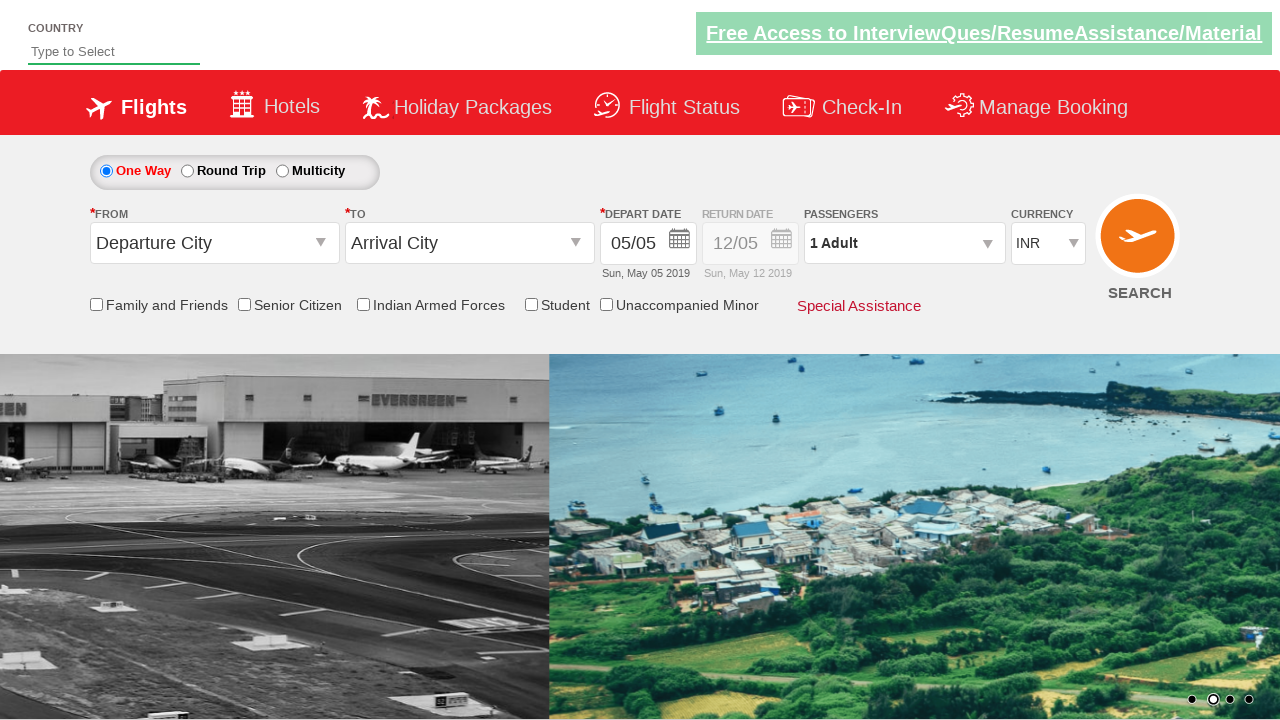

Typed 'ind' into autosuggest field to trigger dropdown suggestions on #autosuggest
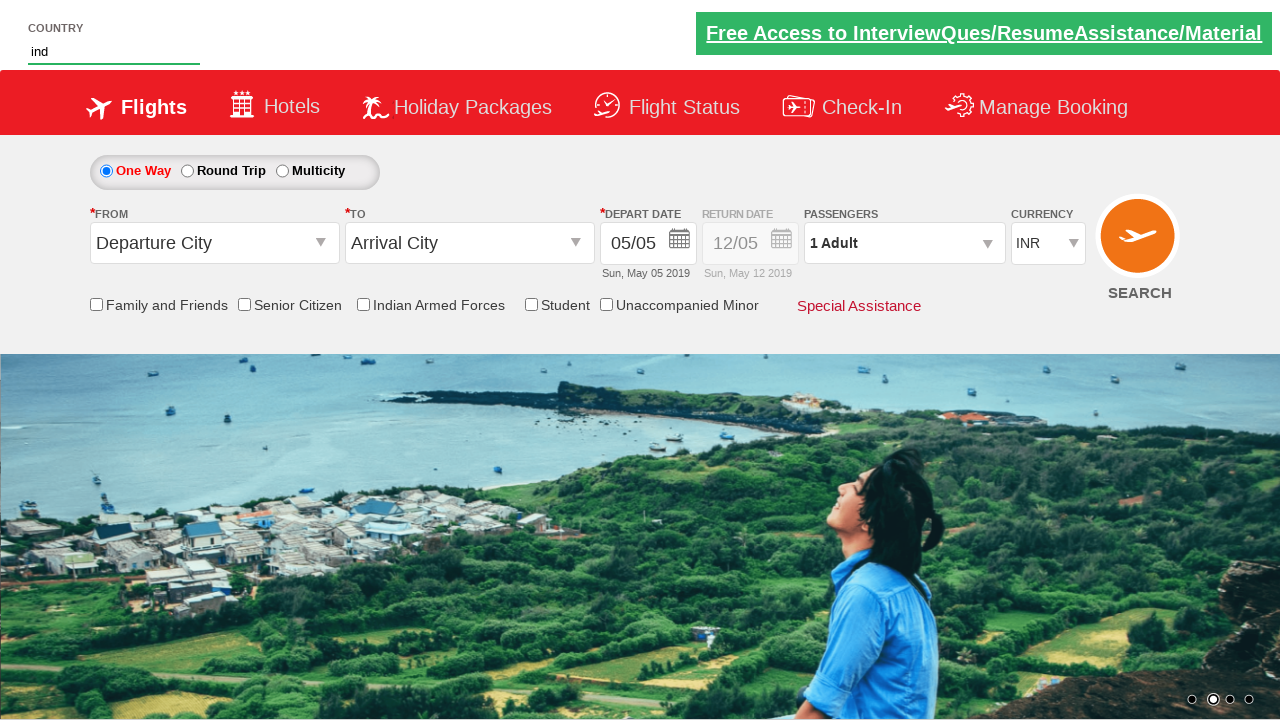

Auto-suggestive dropdown options loaded
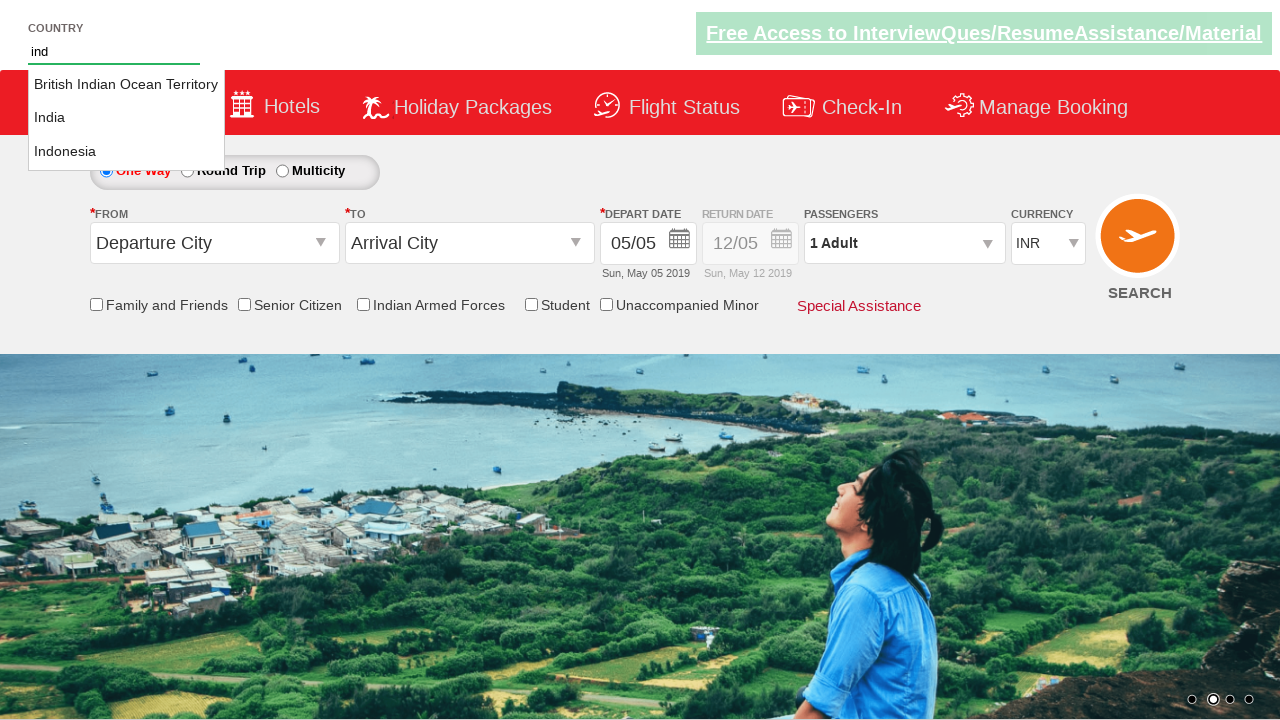

Retrieved all suggestion option elements from dropdown
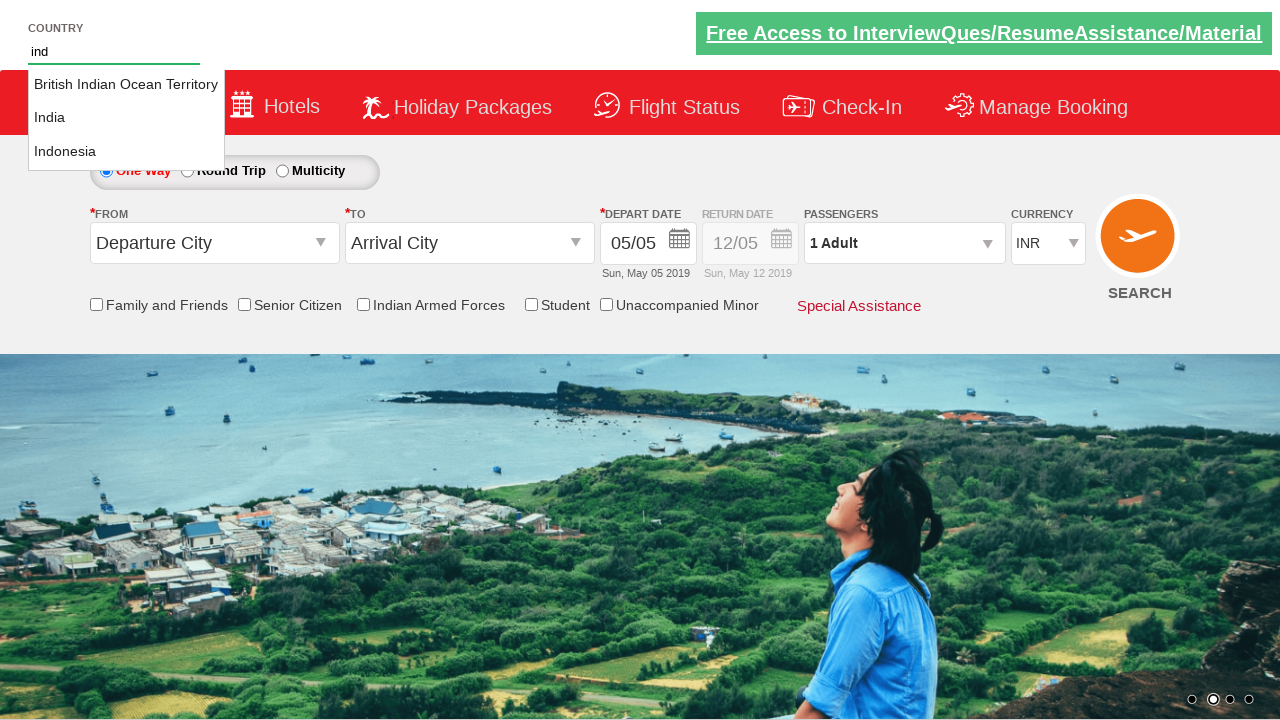

Clicked on 'India' option from auto-suggestive dropdown at (126, 118) on li.ui-menu-item a >> nth=1
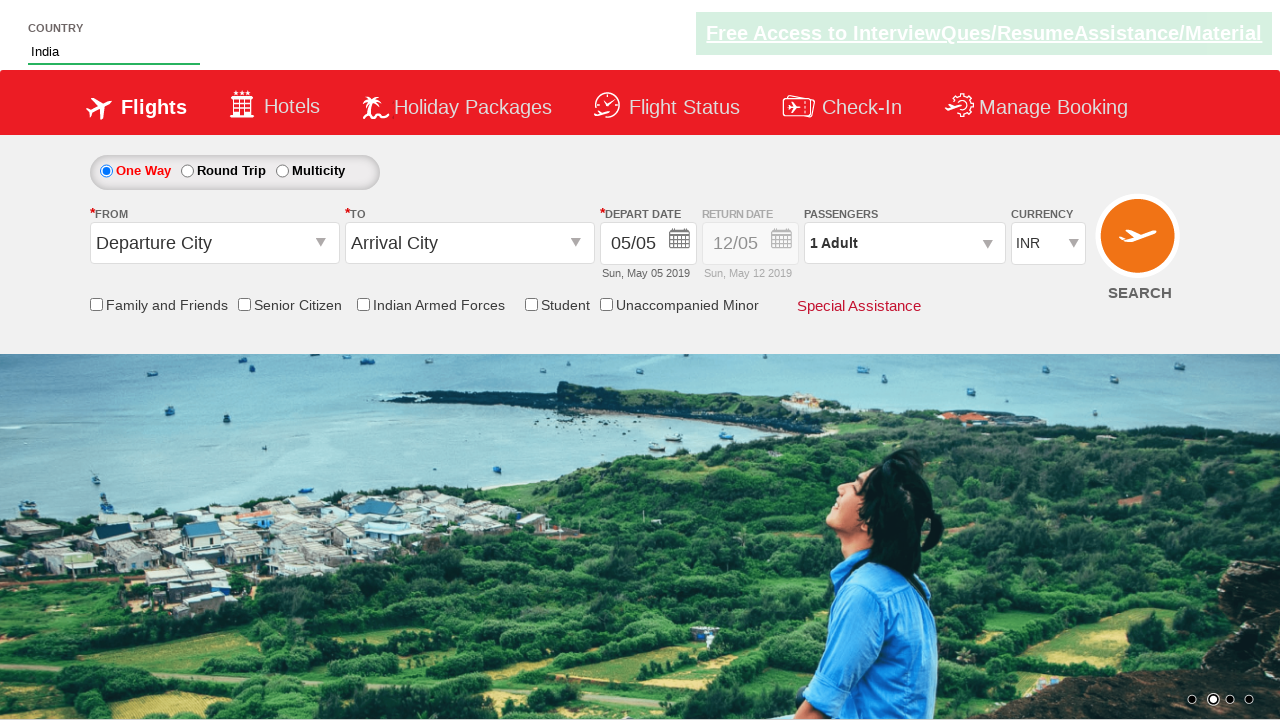

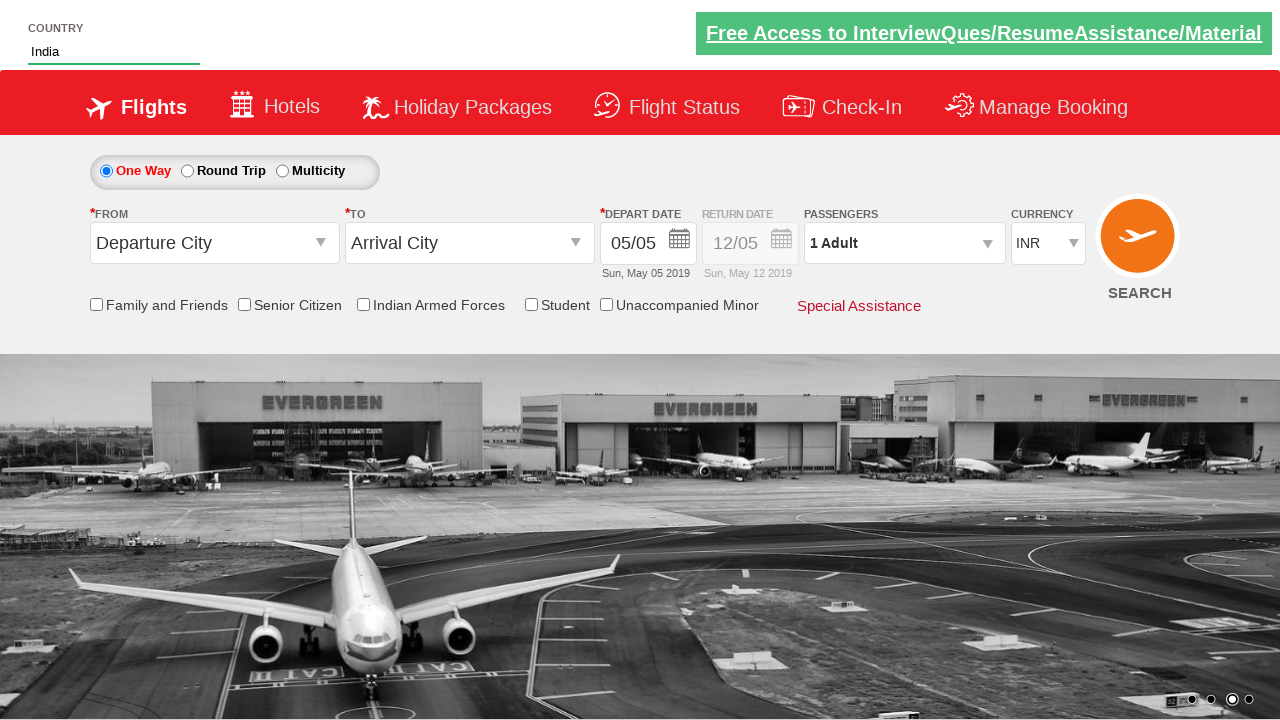